Tests browser window/tab handling functionality by clicking buttons to open new tabs, switching between tabs, and closing tabs on a demo automation testing site.

Starting URL: https://demo.automationtesting.in/Windows.html

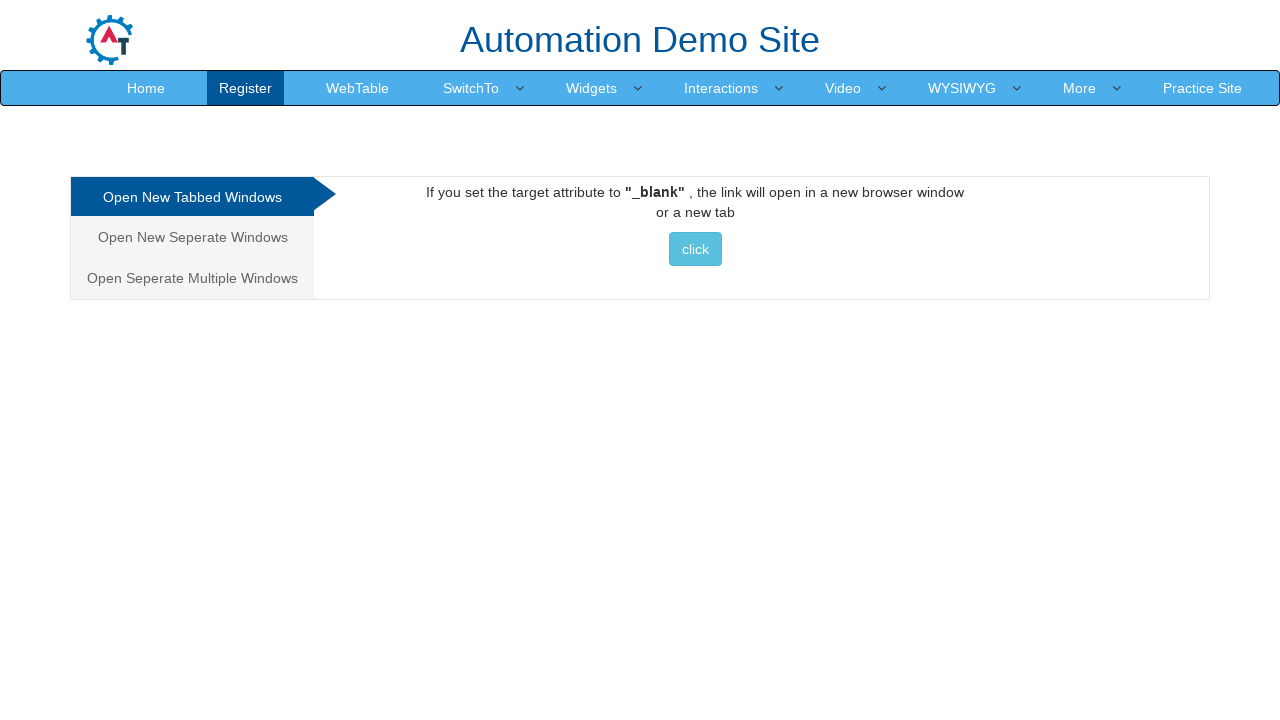

Waited for window options navigation to load
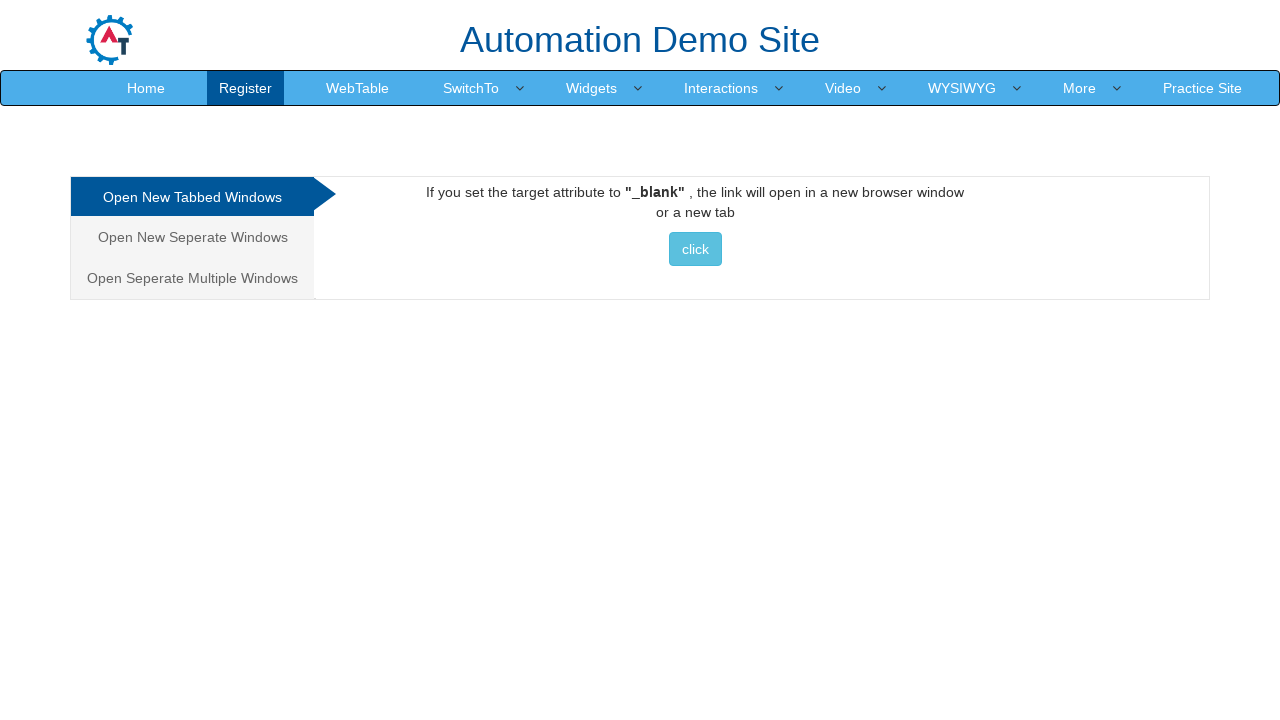

Located window option navigation elements
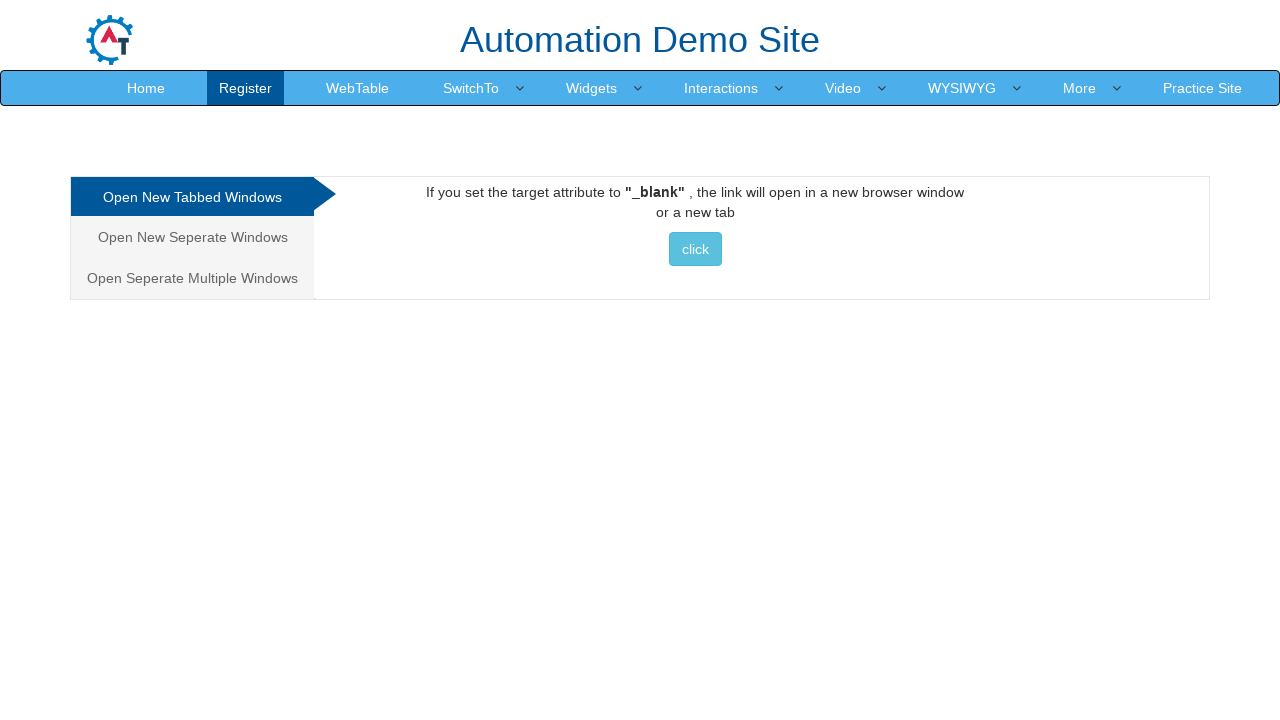

Clicked on first window option (Tabbed windows) at (192, 197) on .nav-stacked > li > a >> nth=0
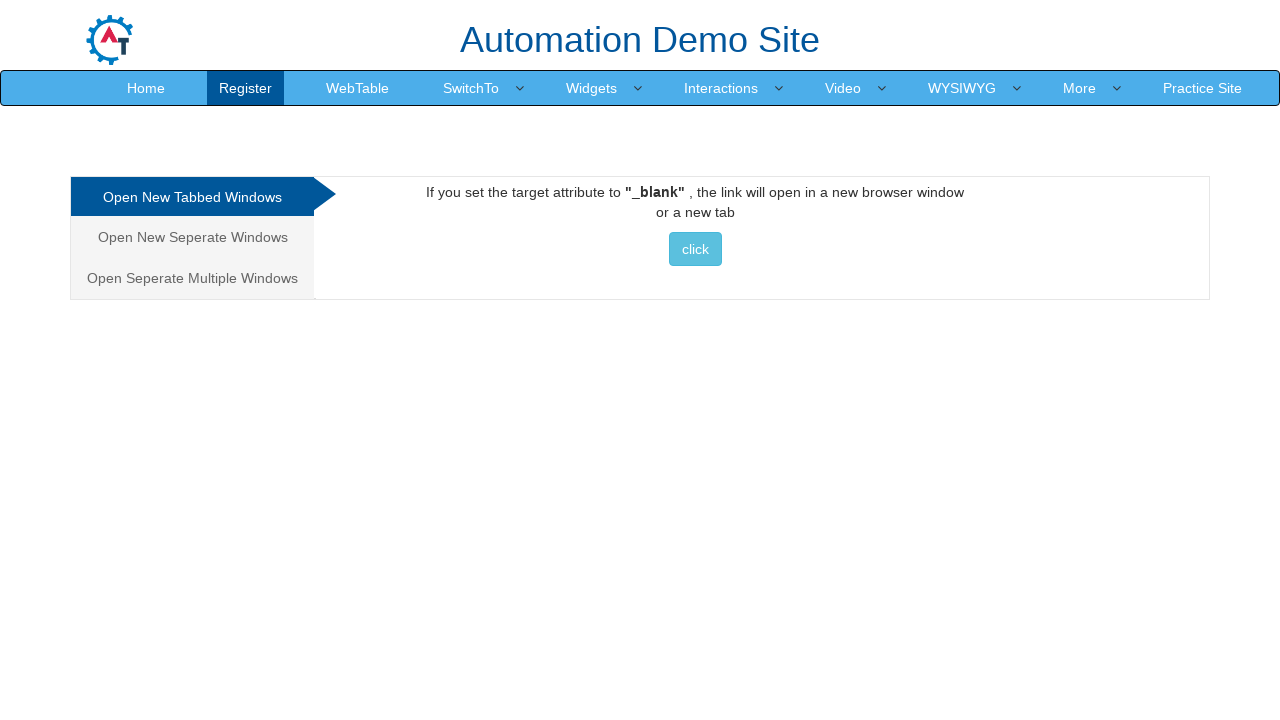

Clicked button to open a new tab at (695, 249) on #Tabbed button
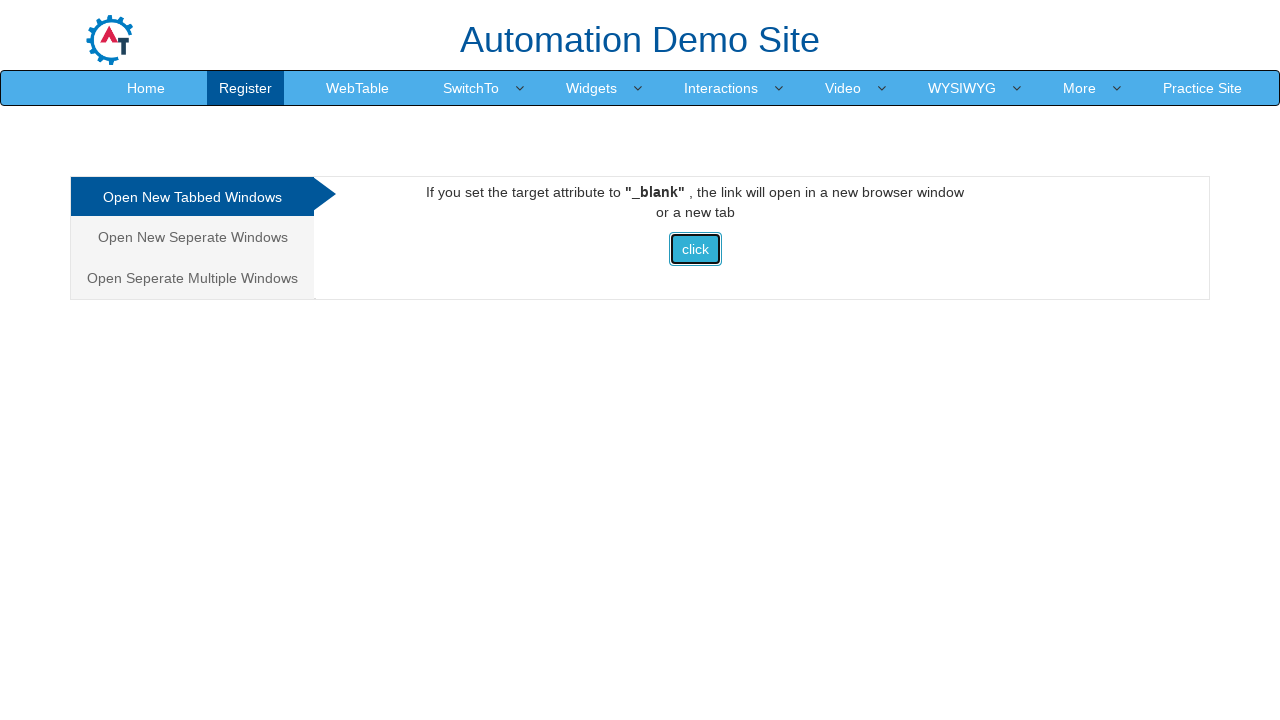

Waited 2 seconds for new tab to open
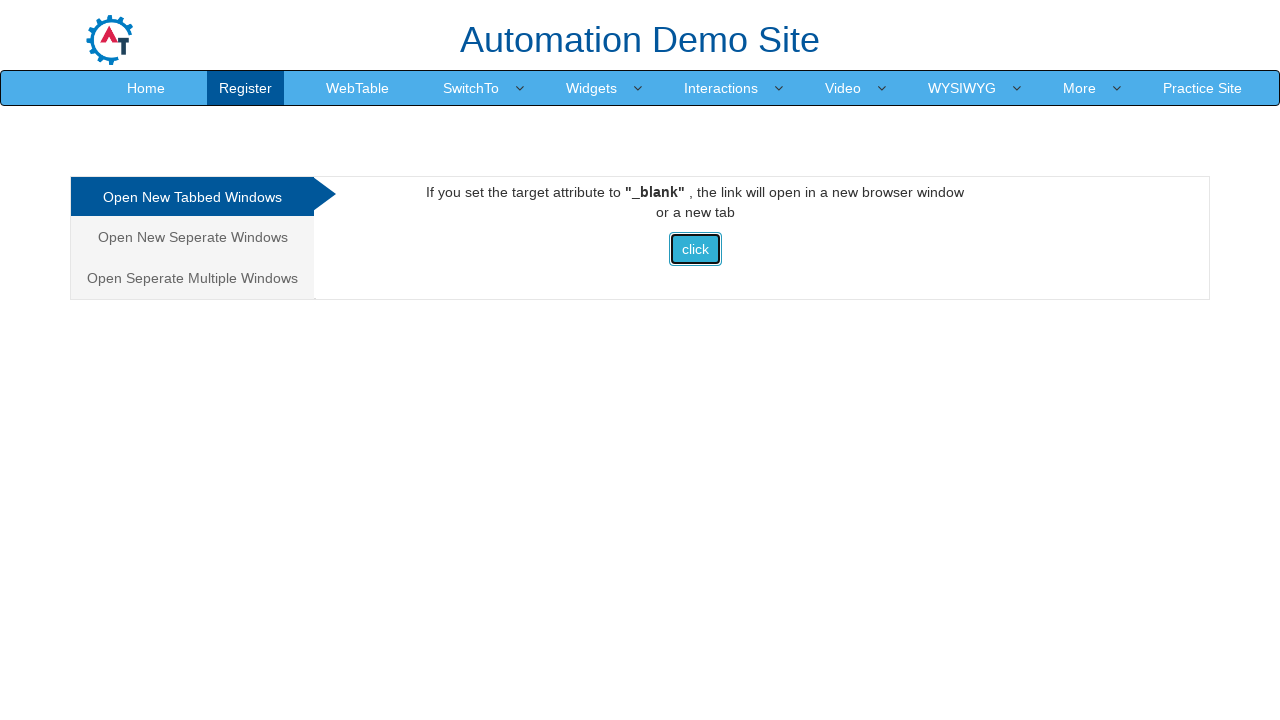

Retrieved all open pages/tabs from context
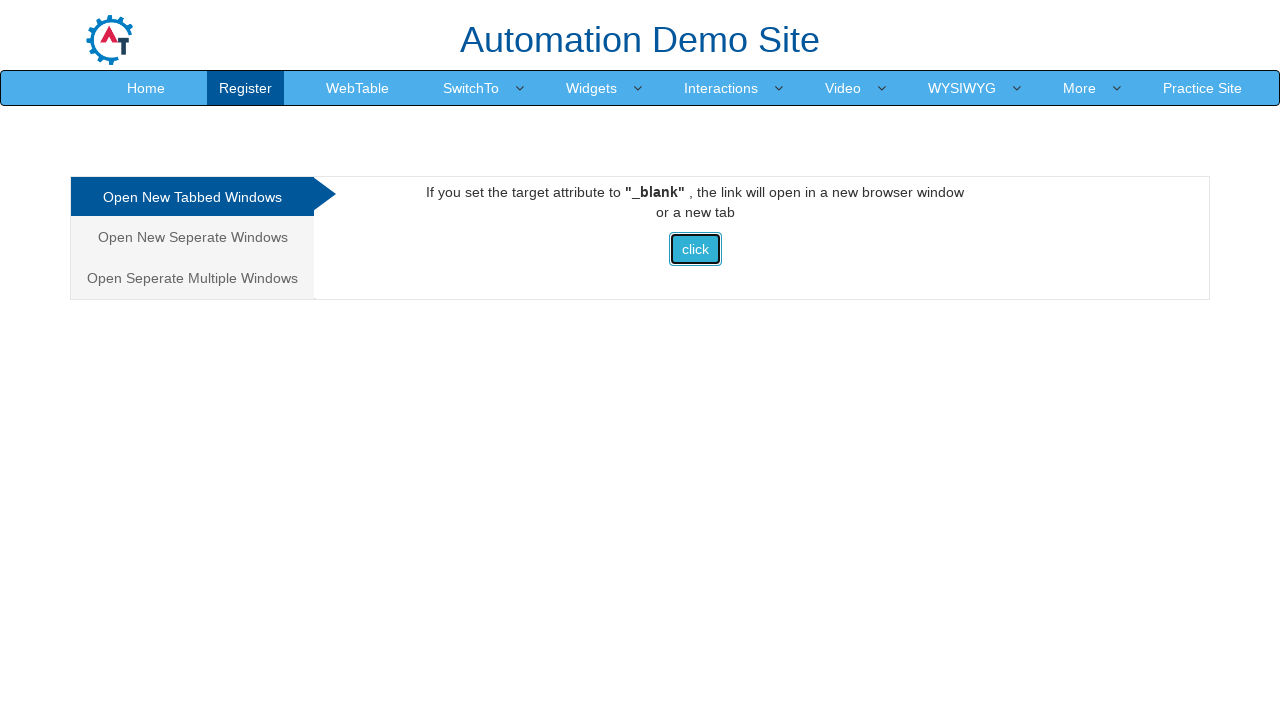

Selected the new tab (second page)
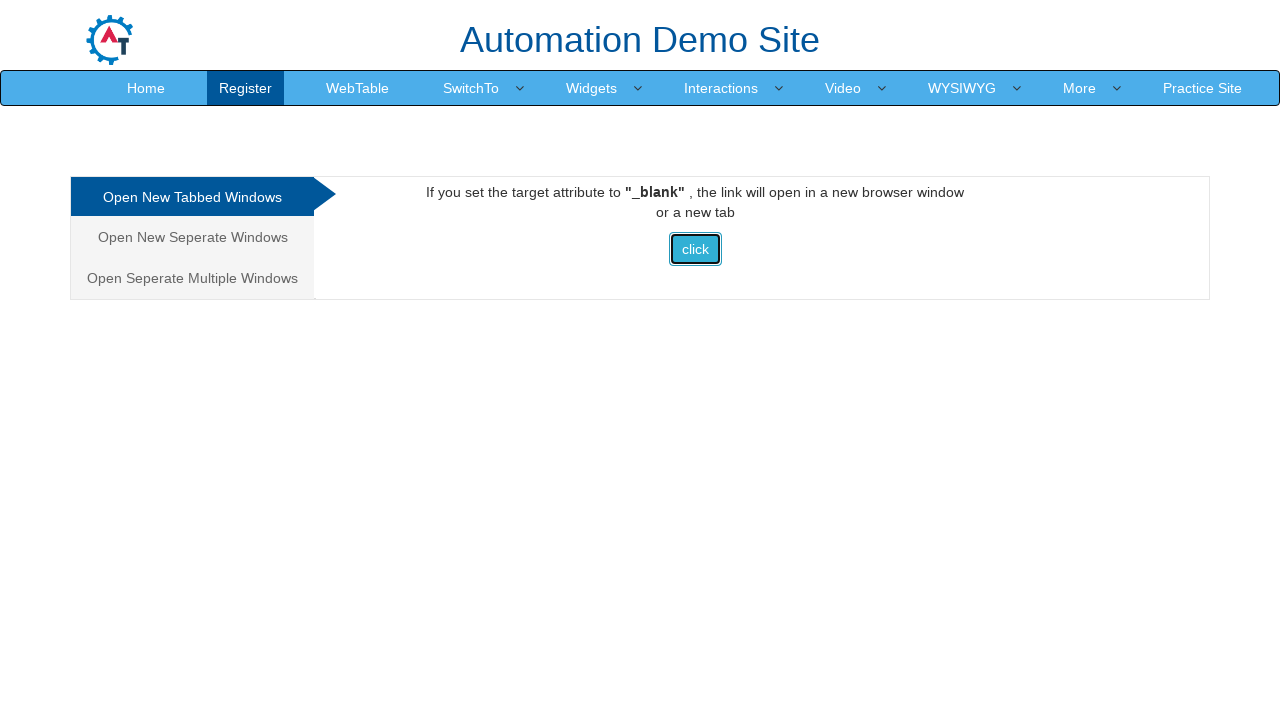

Brought new tab to front
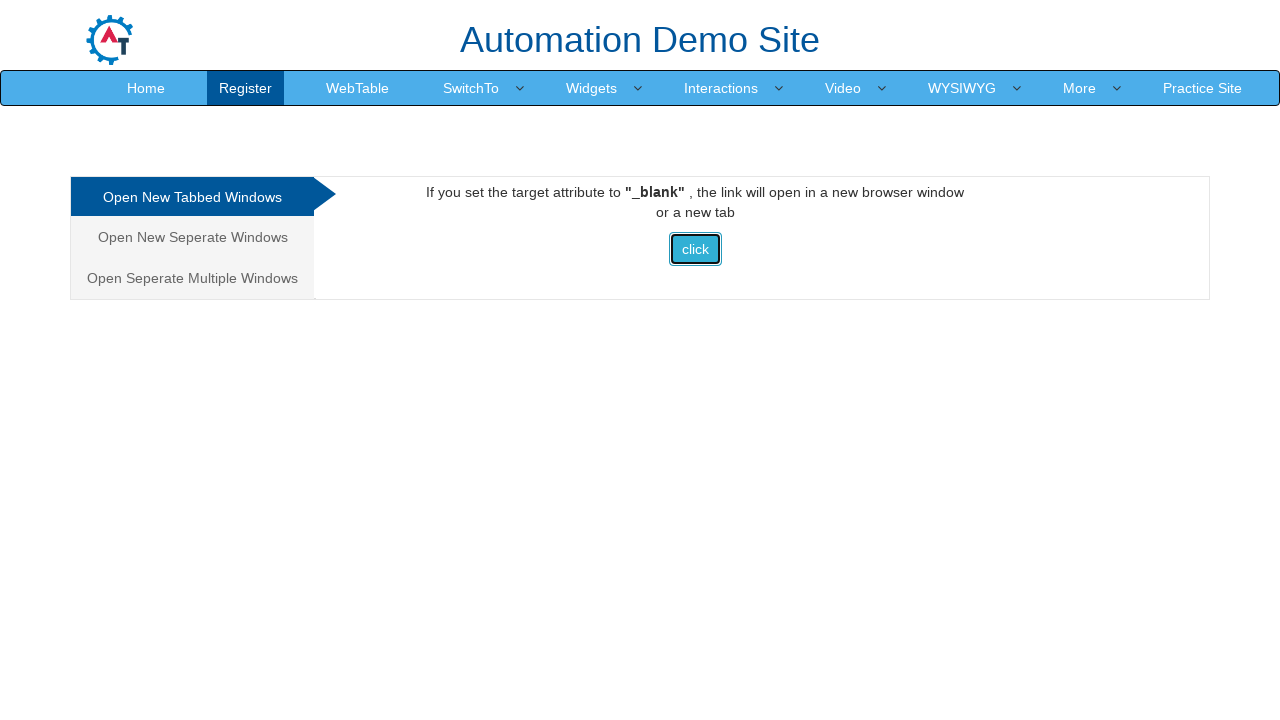

Closed the new tab
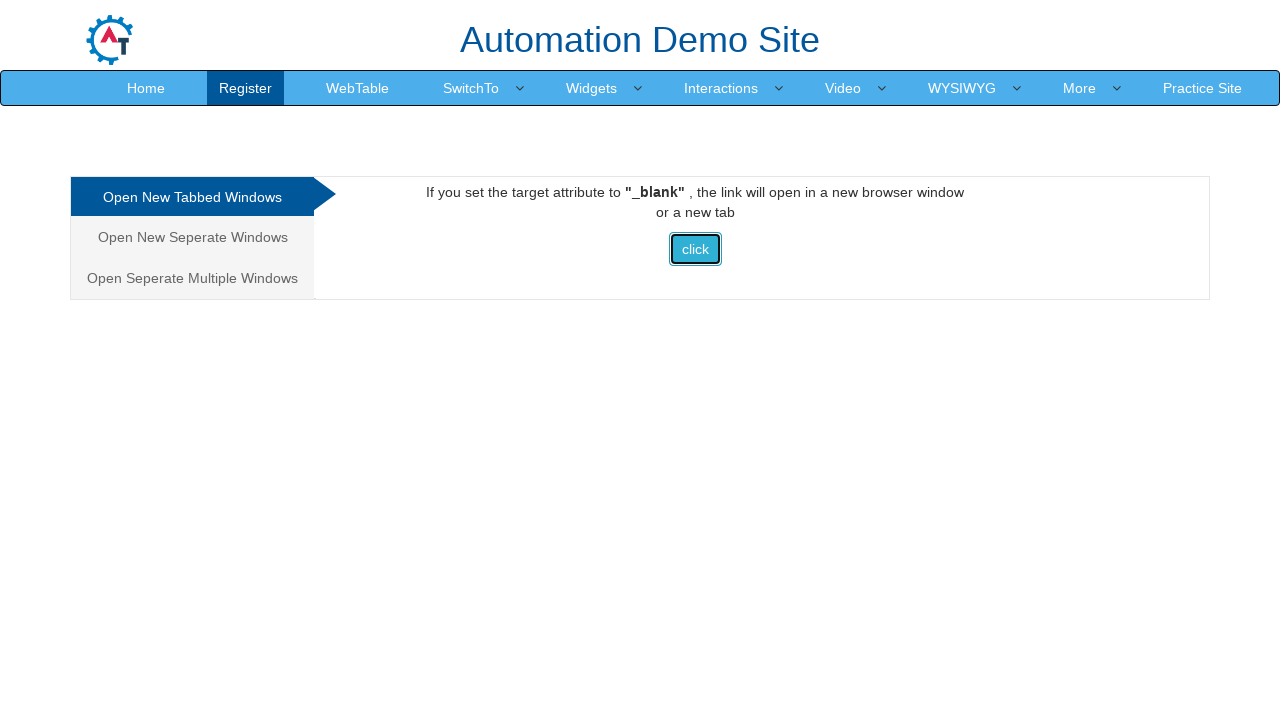

Switched back to original tab
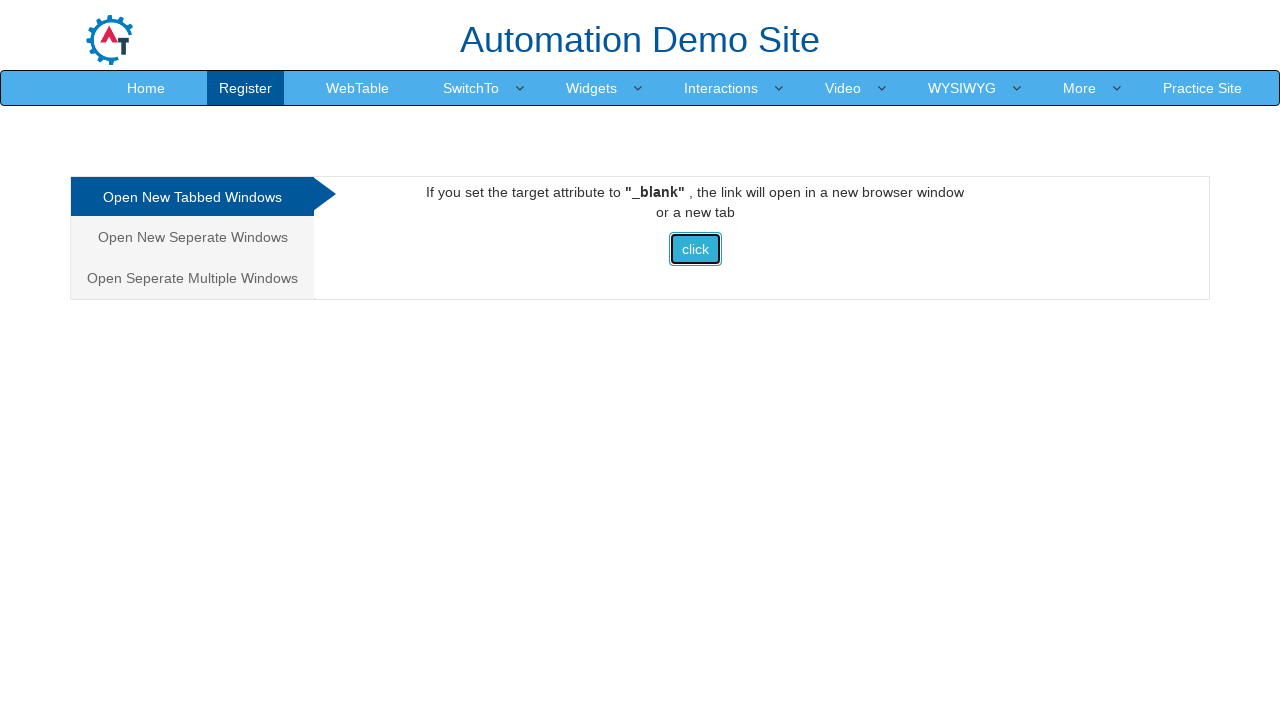

Clicked on second window option (Separate windows) at (192, 237) on .nav-stacked > li > a >> nth=1
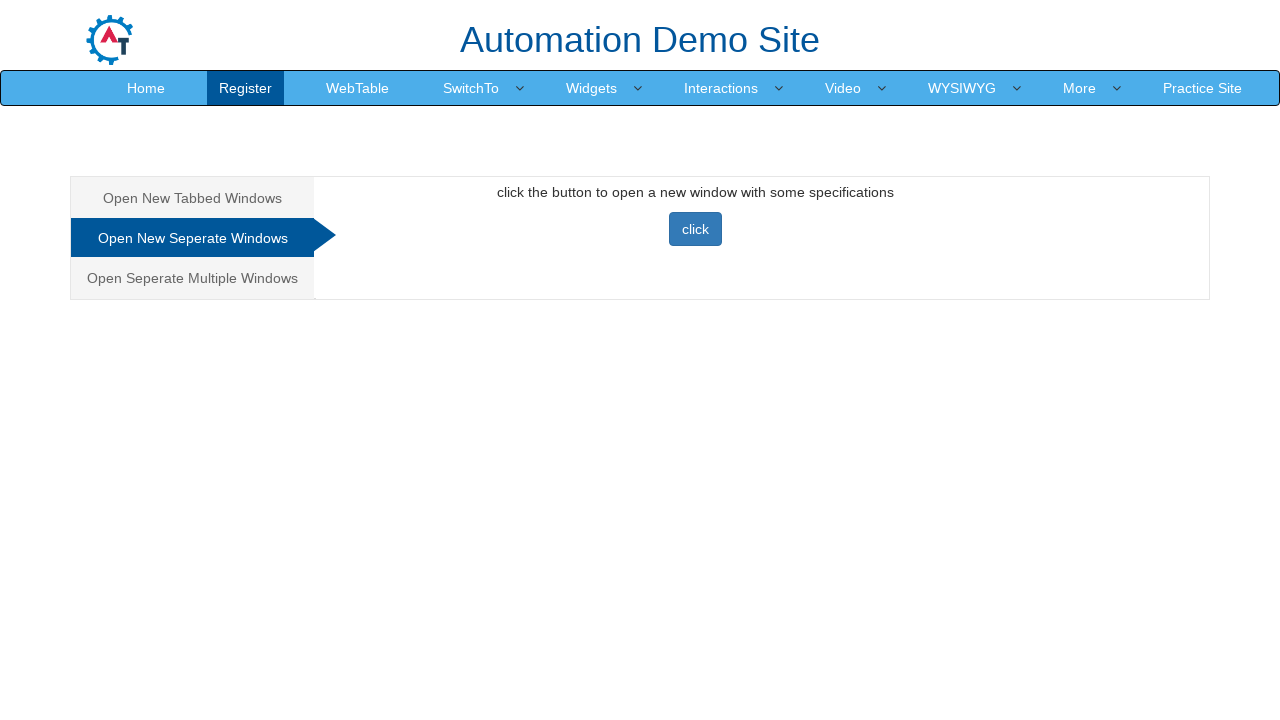

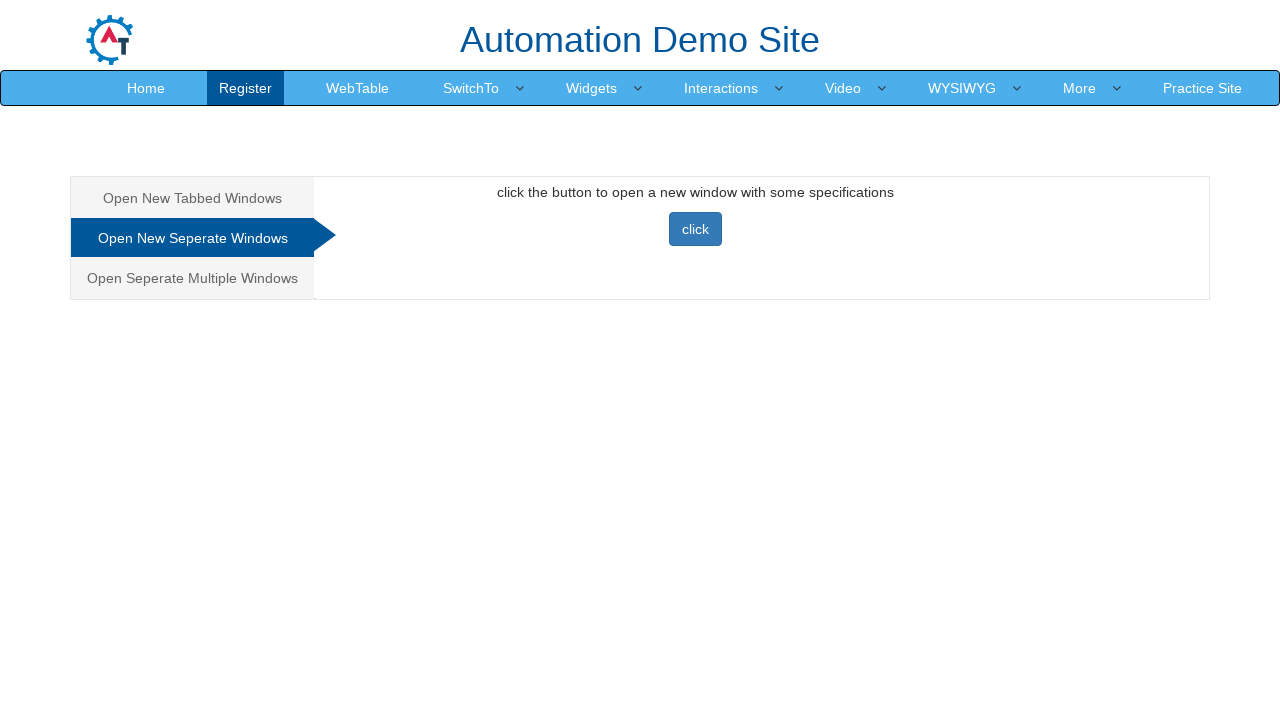